Tests clicking a button that ignores DOM click events on the UI Testing Playground, verifying that Playwright can handle buttons with tricky click behavior.

Starting URL: http://uitestingplayground.com/click

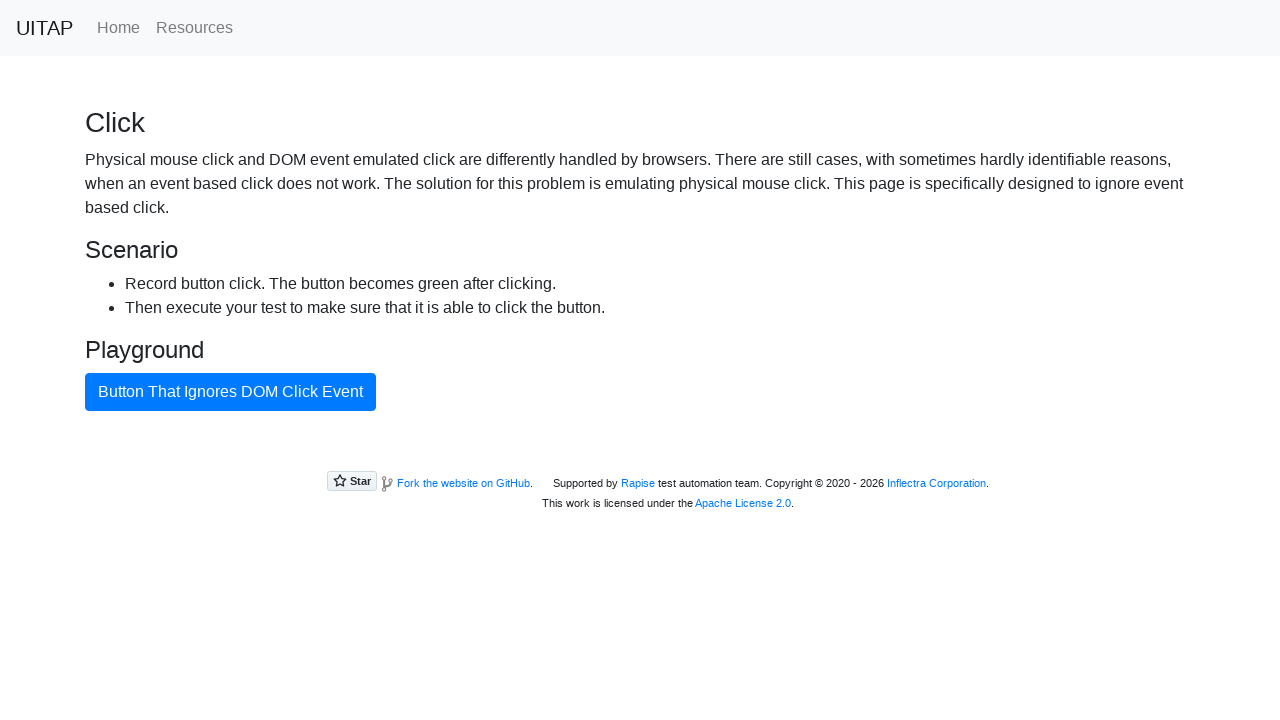

Navigated to UI Testing Playground click page
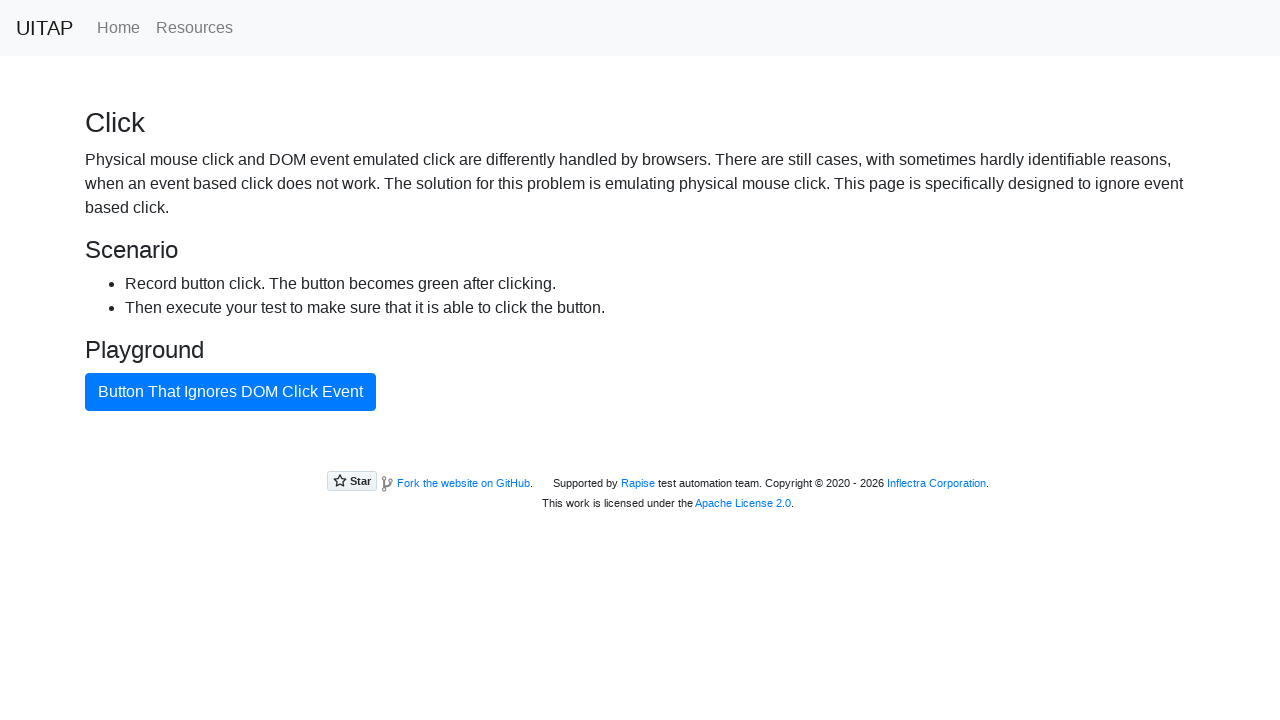

Clicked button that ignores DOM click events at (230, 392) on internal:role=button[name="Button That Ignores DOM Click Event"i]
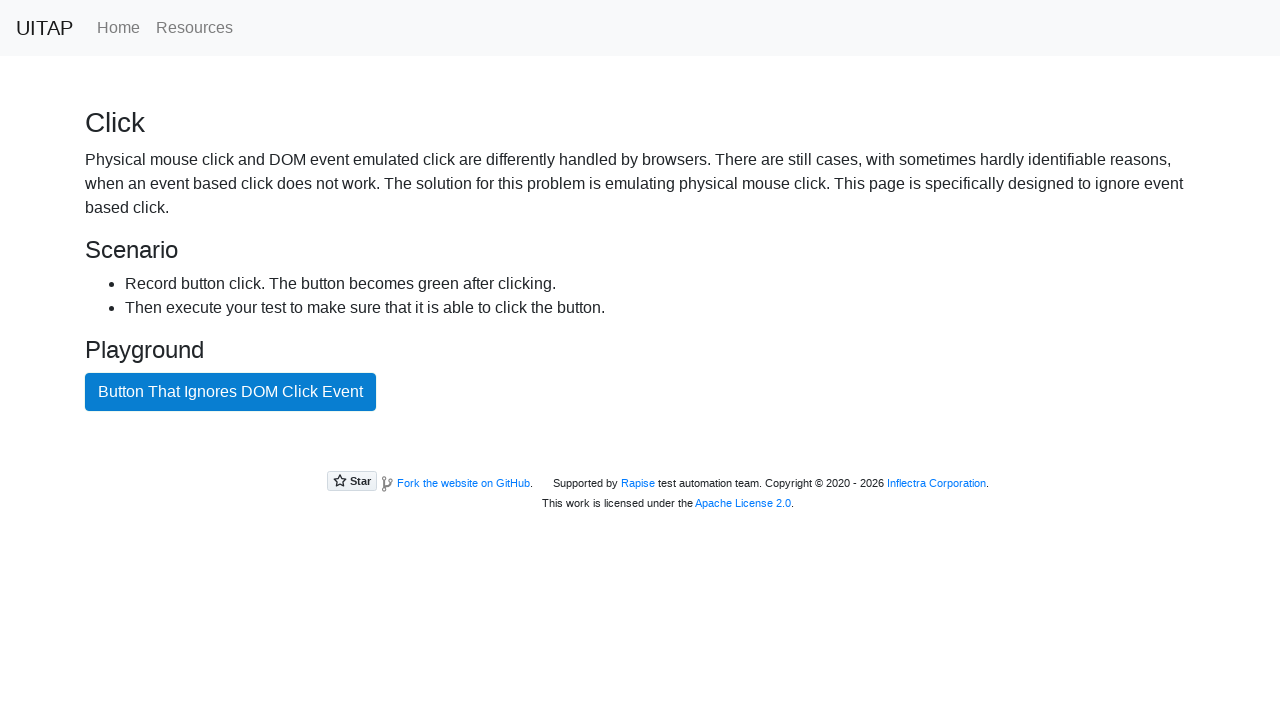

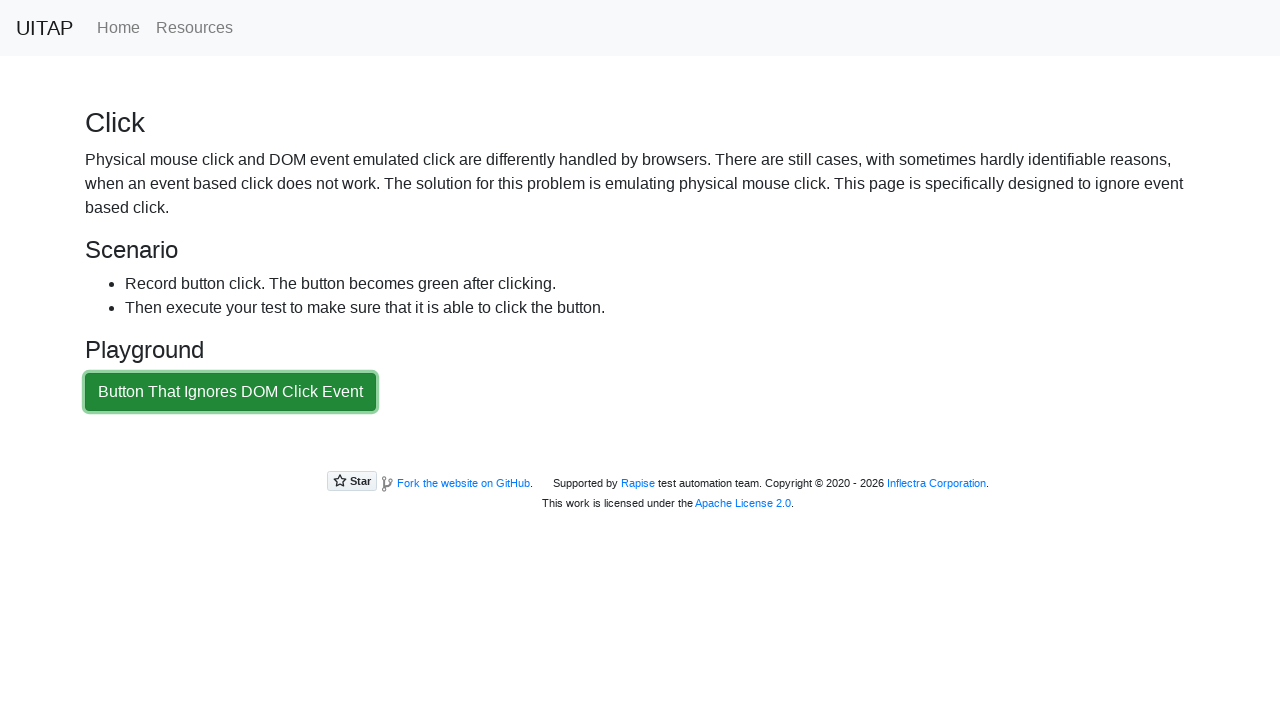